Tests browser window and tab handling functionality by clicking buttons that open new tabs/windows, switching between them, and closing them in sequence.

Starting URL: http://demo.automationtesting.in/Windows.html

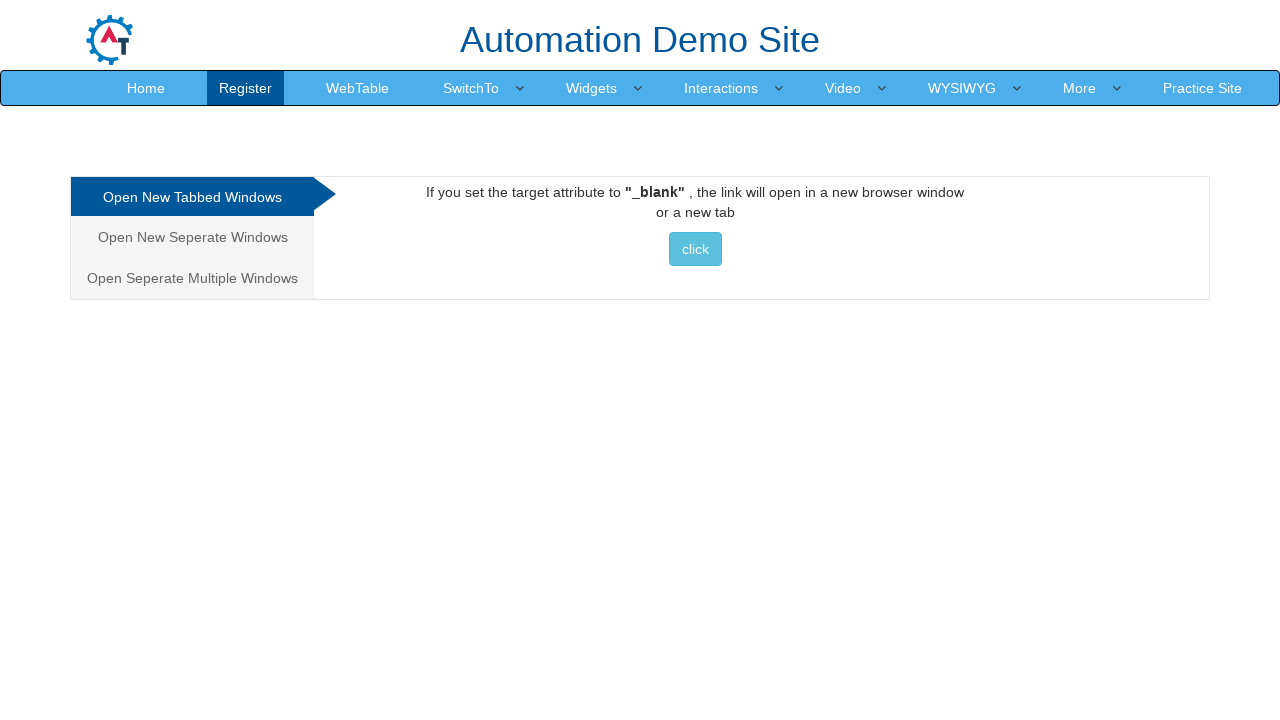

Clicked on the Tabbed option in analytics buttons at (192, 197) on .analystic >> nth=0
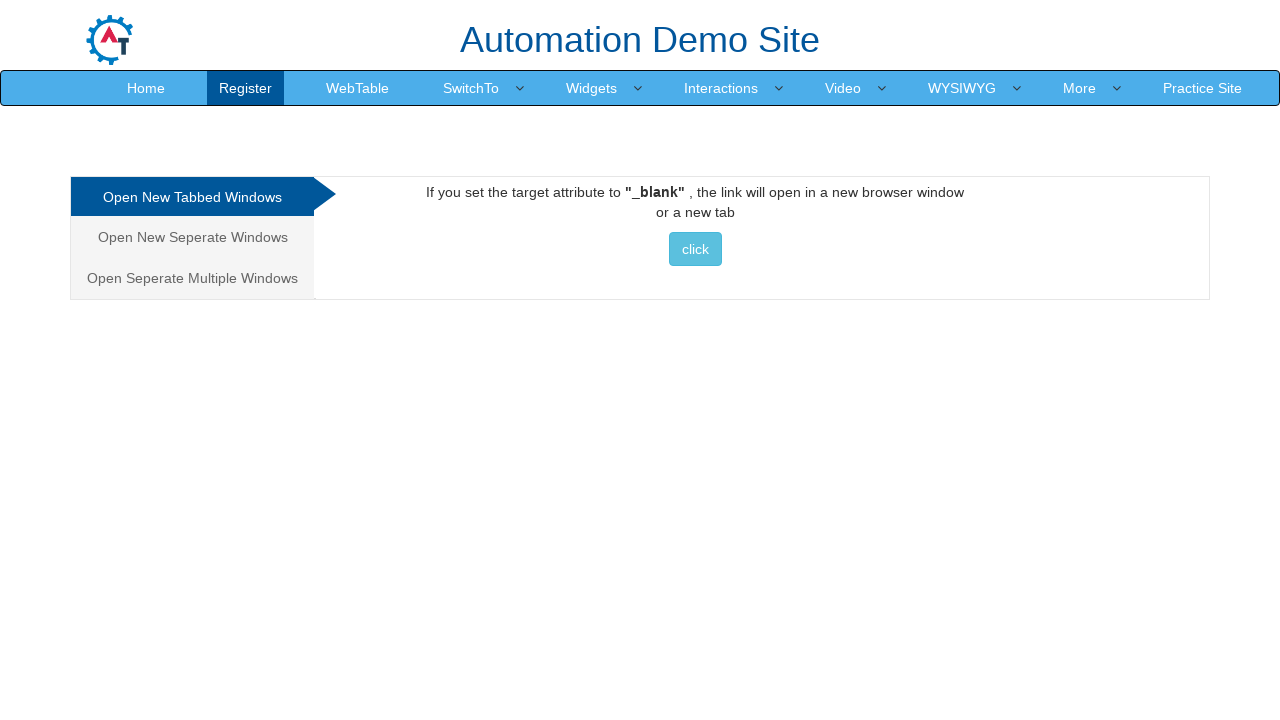

Clicked button to open a new tab at (695, 249) on #Tabbed > a > button
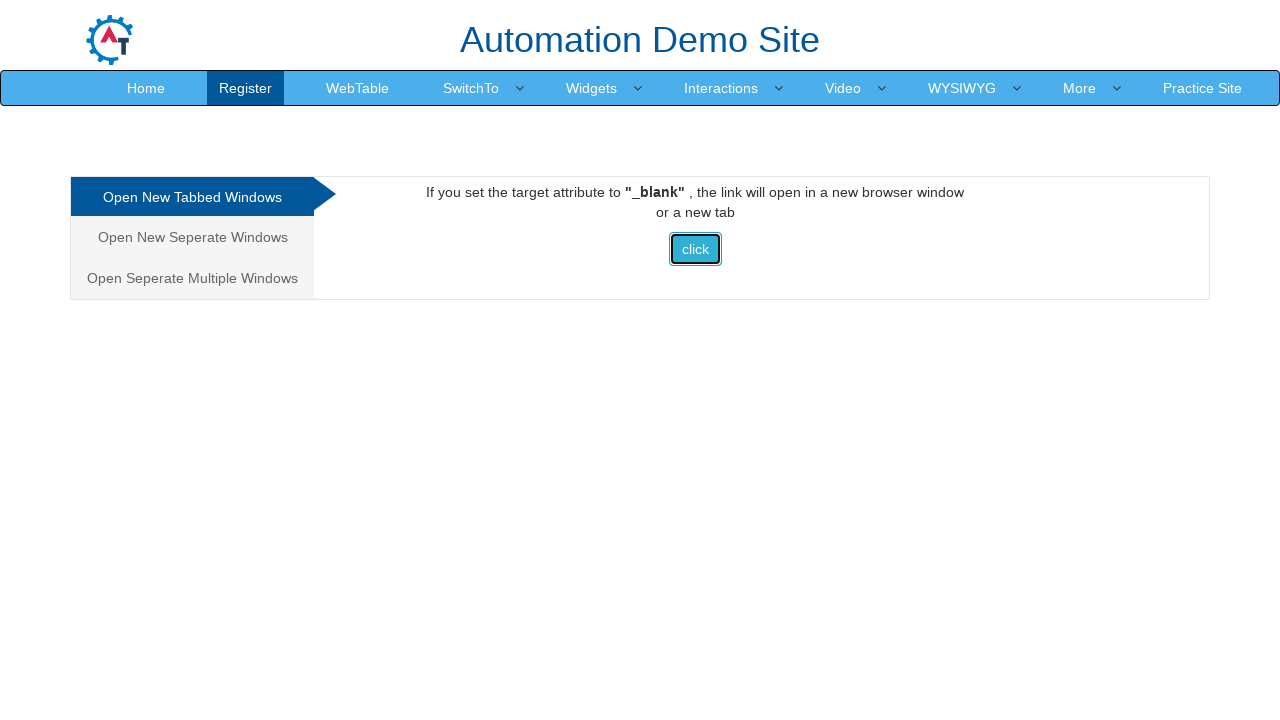

Waited for new tab to open
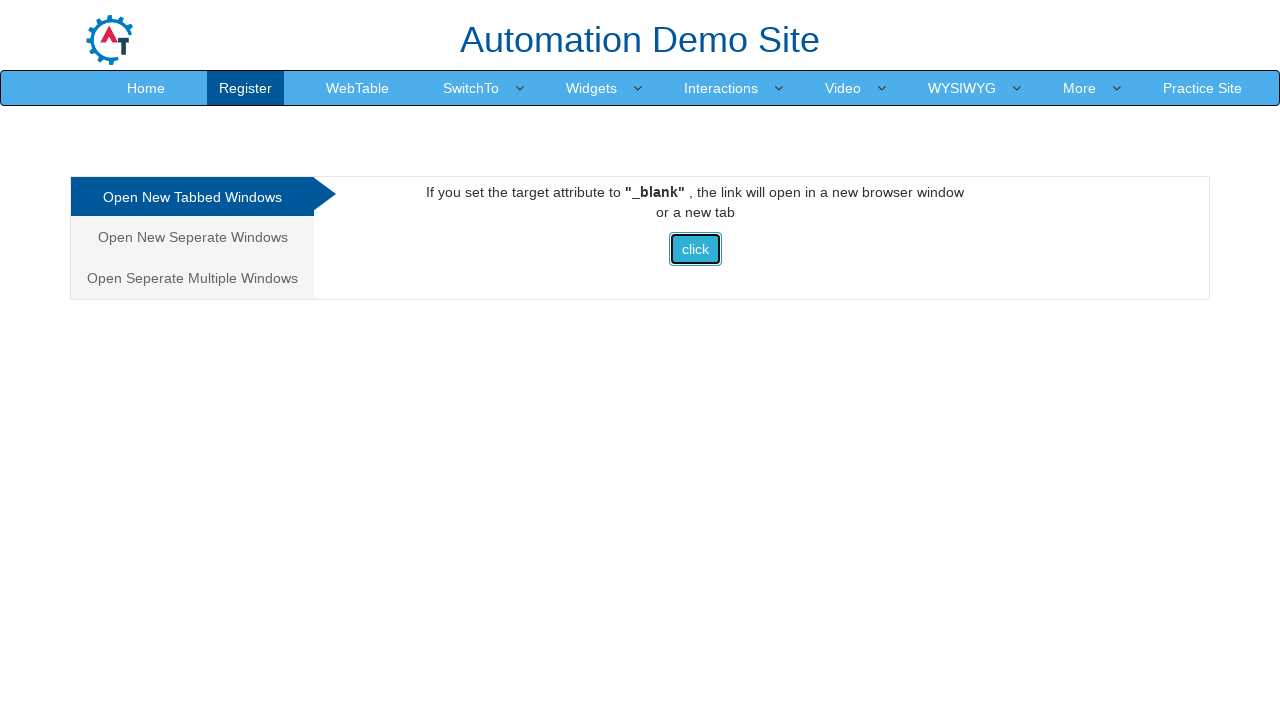

Switched to new tab with title: Selenium
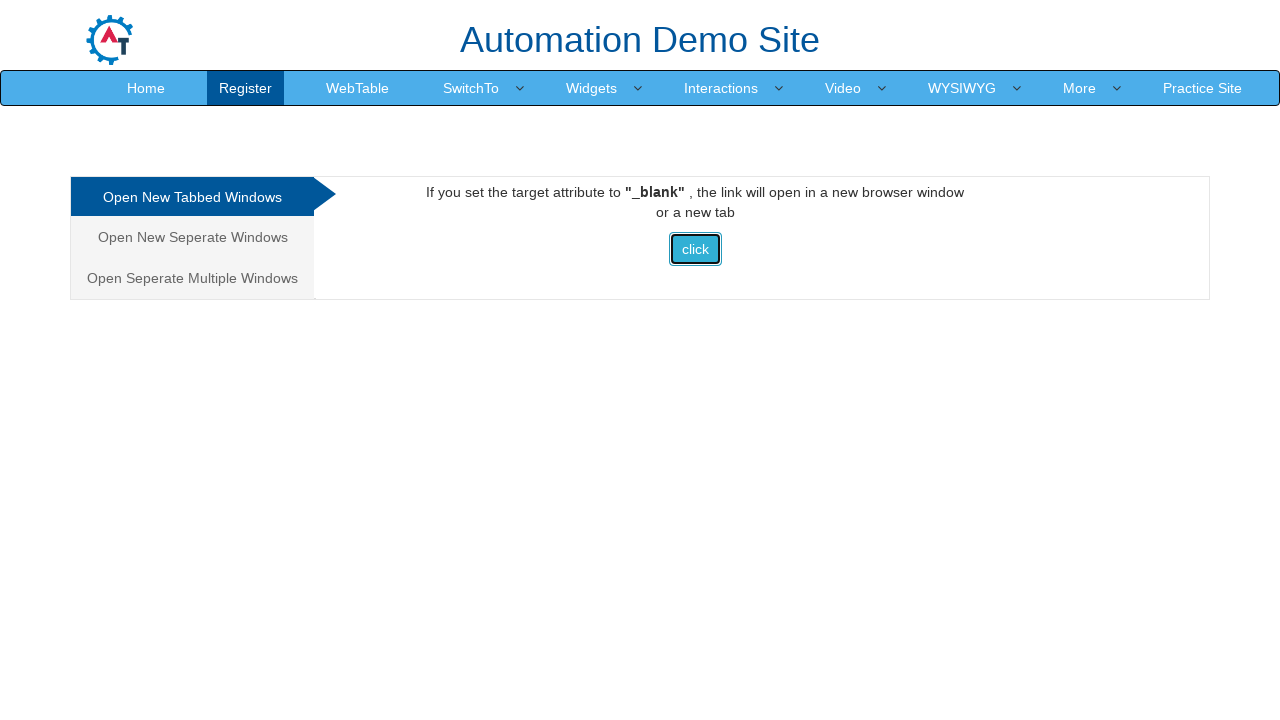

Closed the new tab
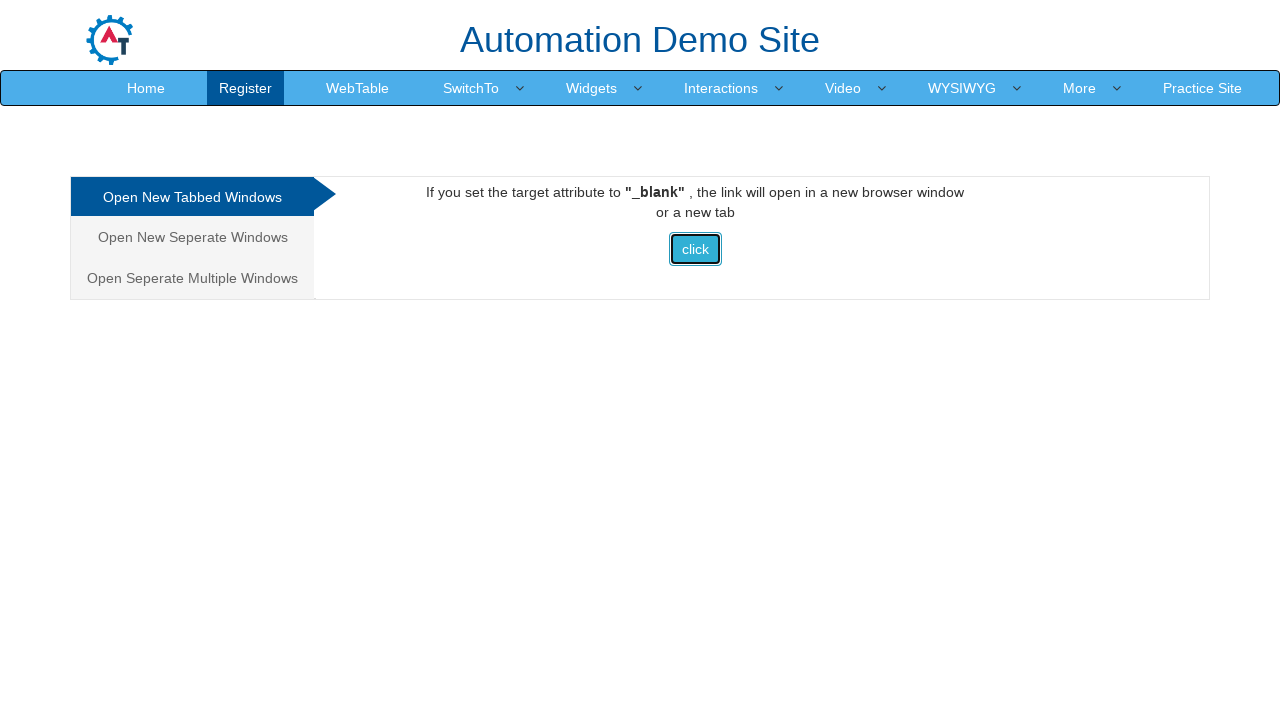

Clicked on the Windows option in analytics buttons at (192, 237) on .analystic >> nth=1
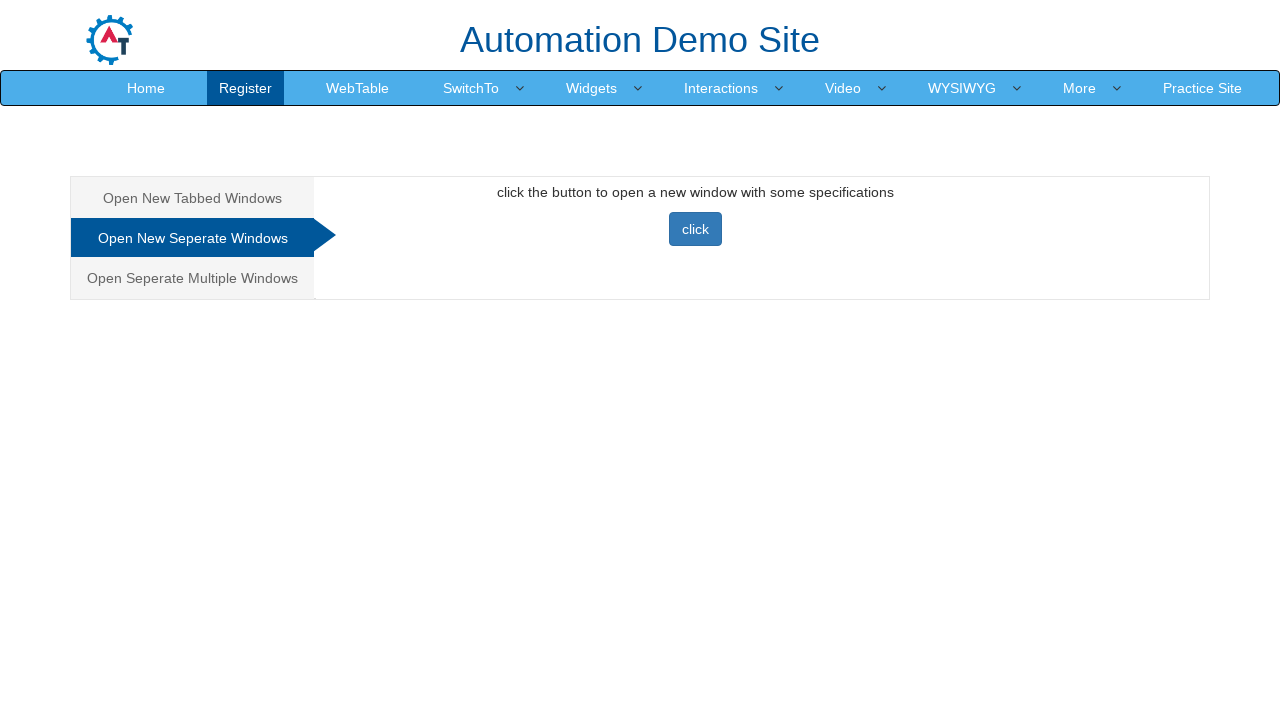

Clicked button to open a new window at (695, 229) on button.btn.btn-primary
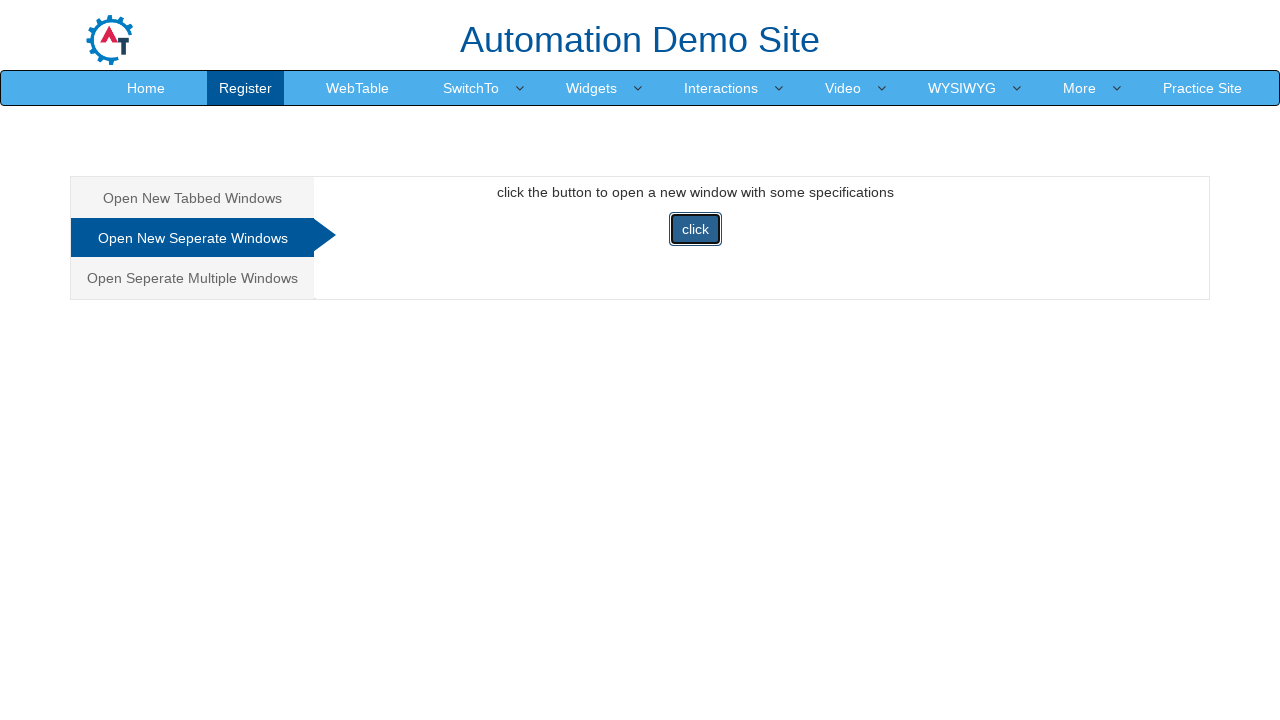

Waited for new window to open
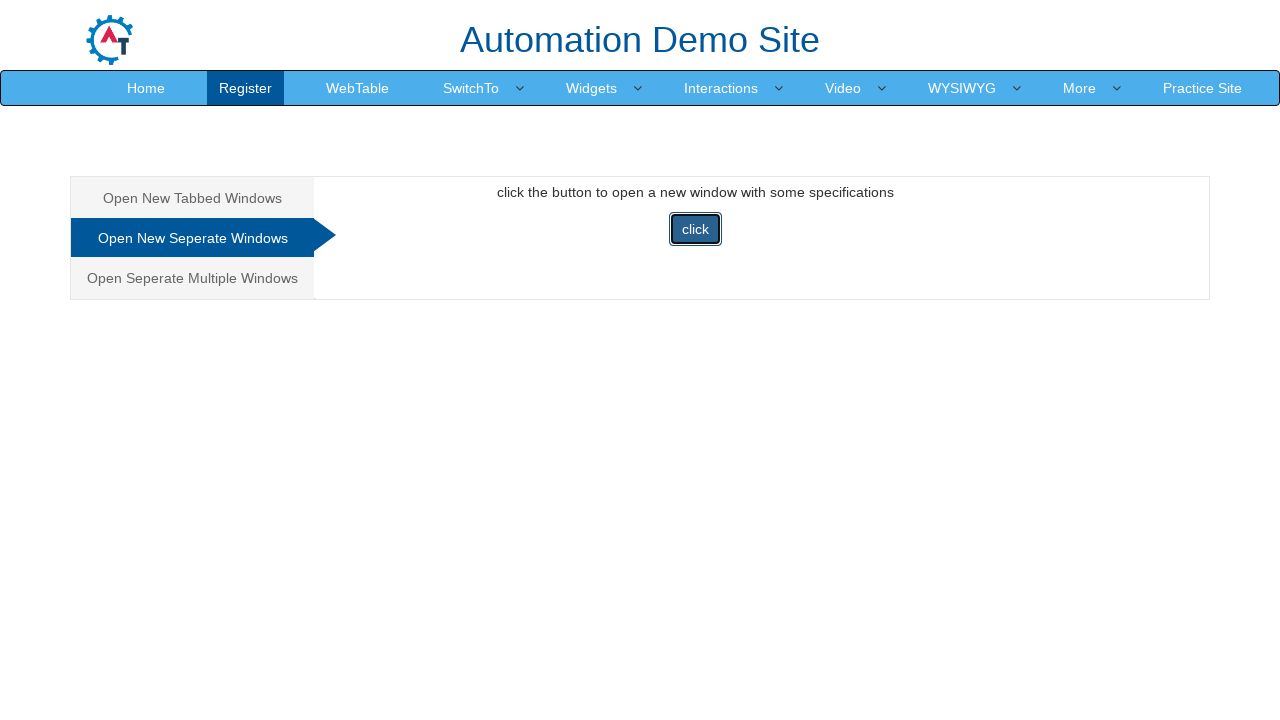

Switched to new window with title: Selenium
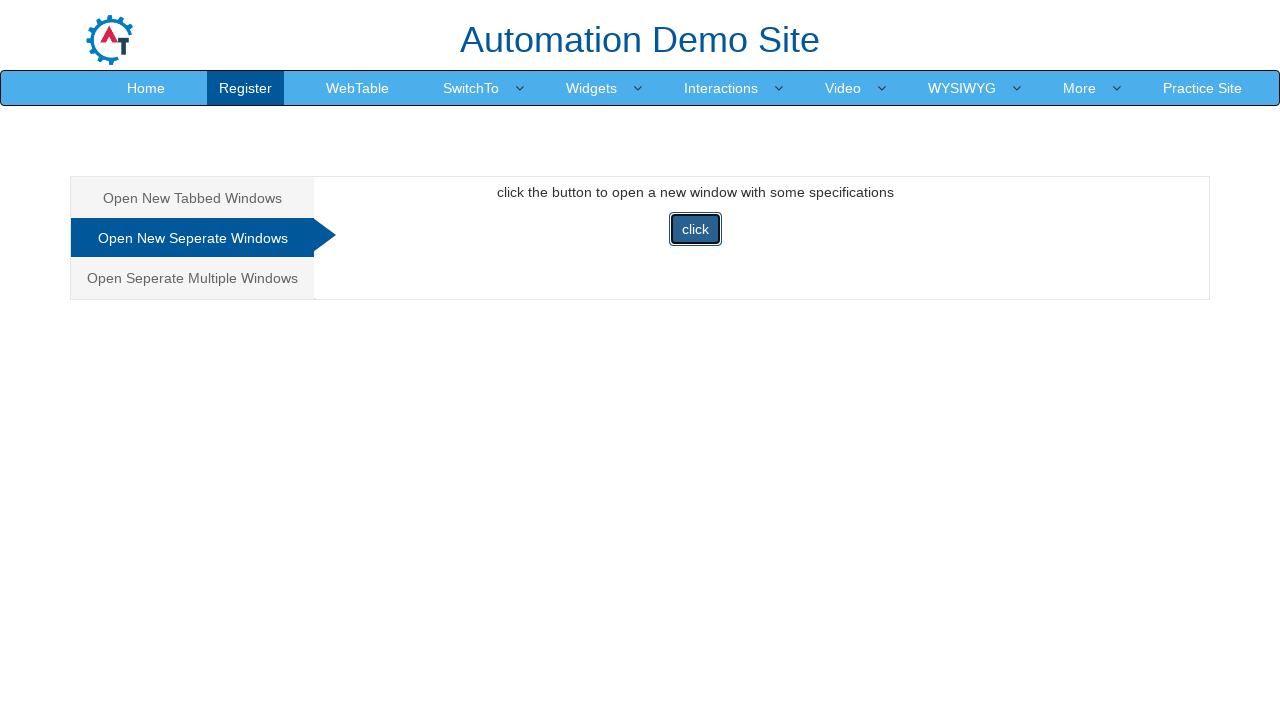

Closed the new window
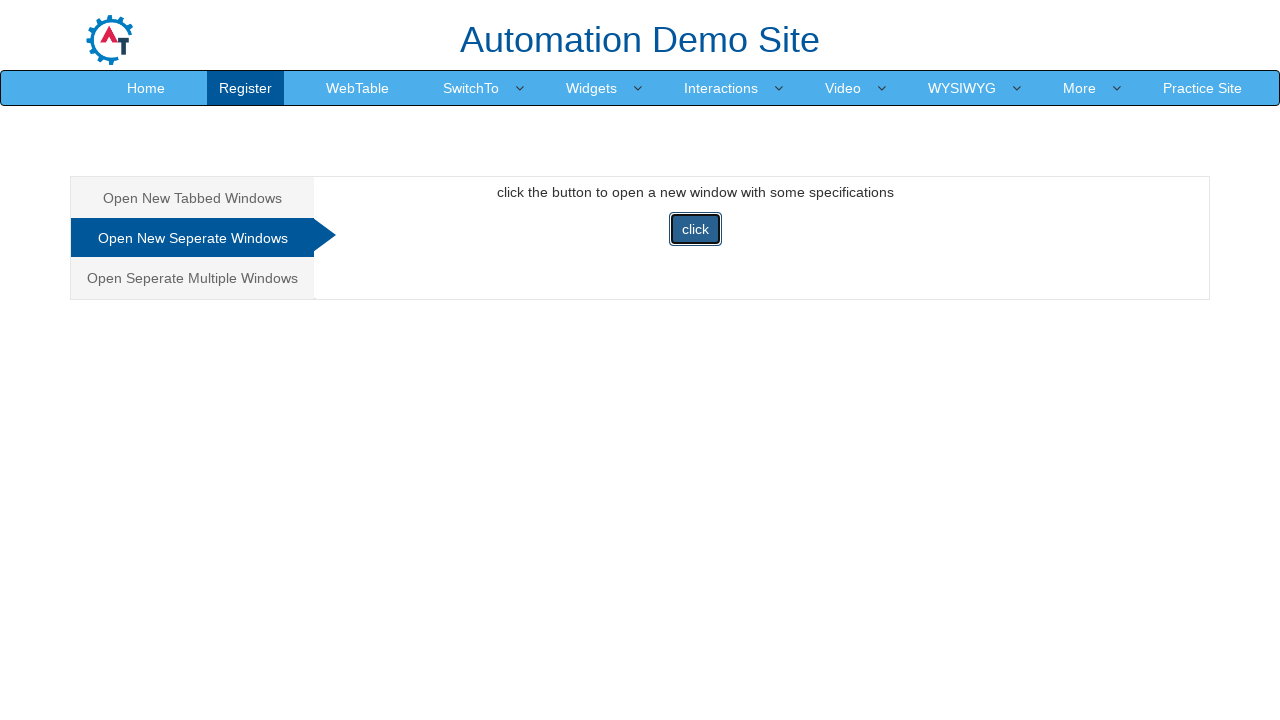

Clicked on the Multiple Windows option in analytics buttons at (192, 278) on .analystic >> nth=2
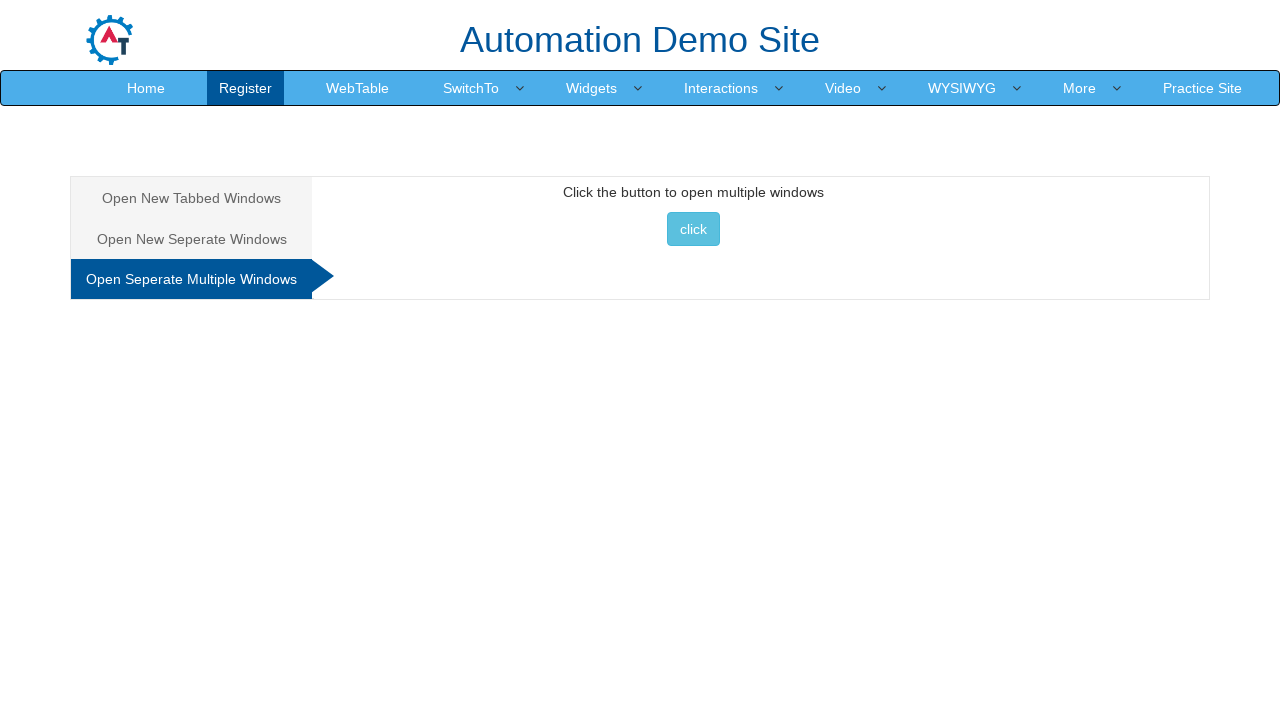

Clicked button to open multiple windows at (693, 229) on #Multiple > button
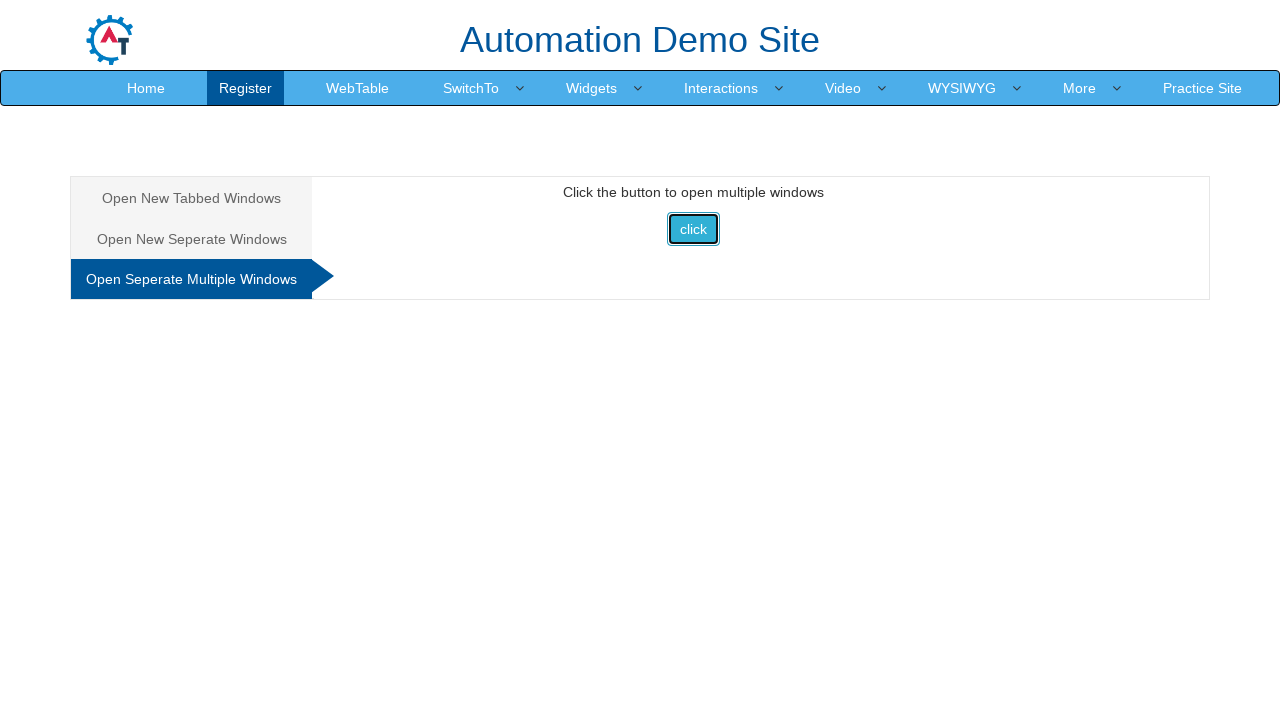

Waited for multiple windows to open
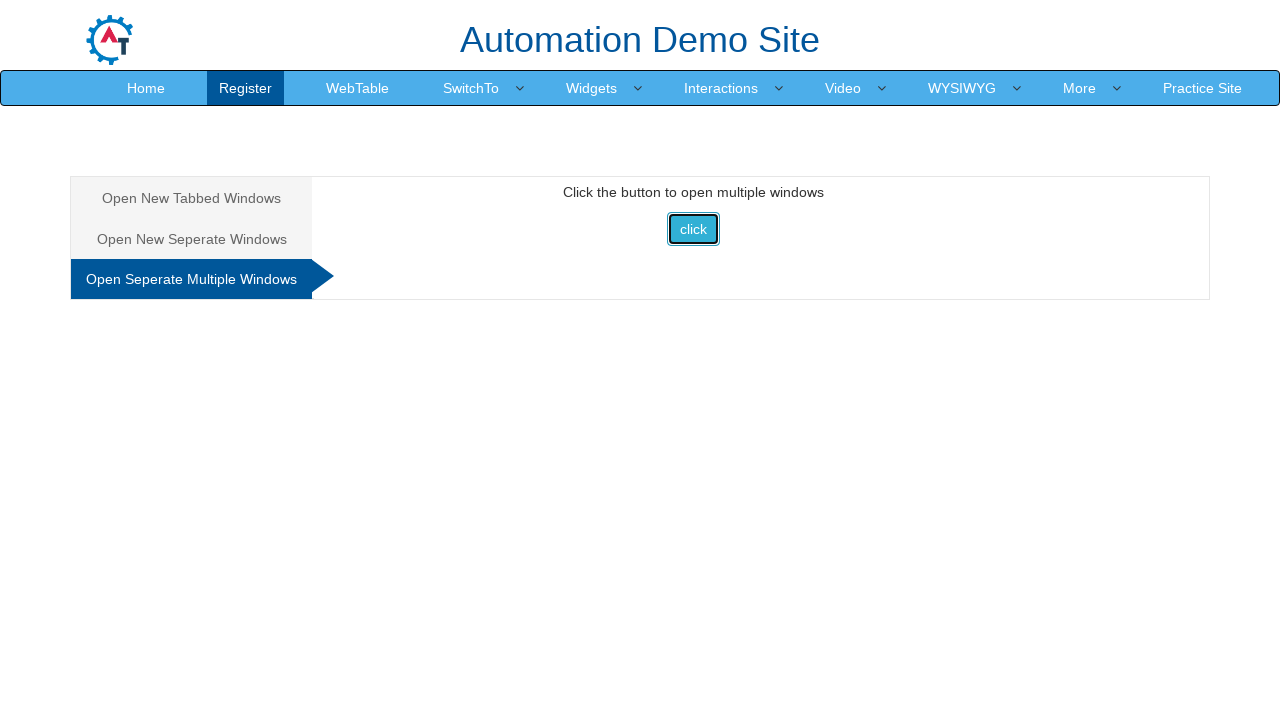

Closed the last opened window
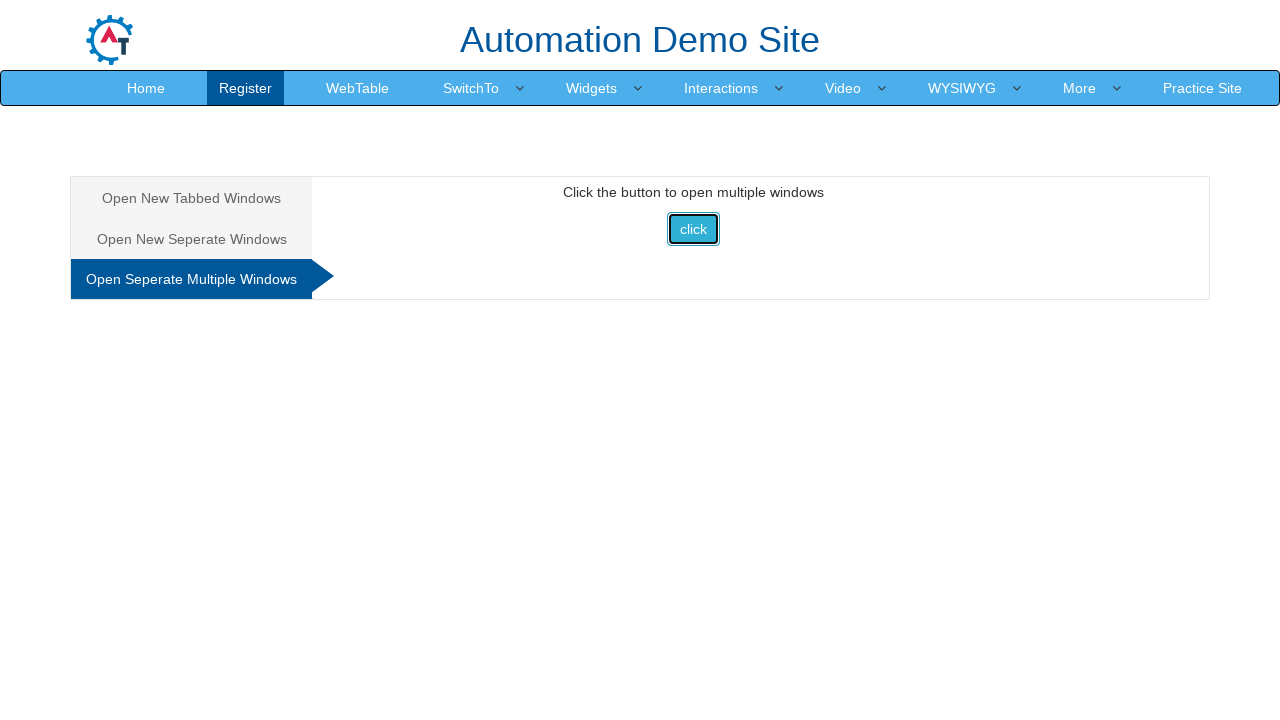

Closed another window in reverse order
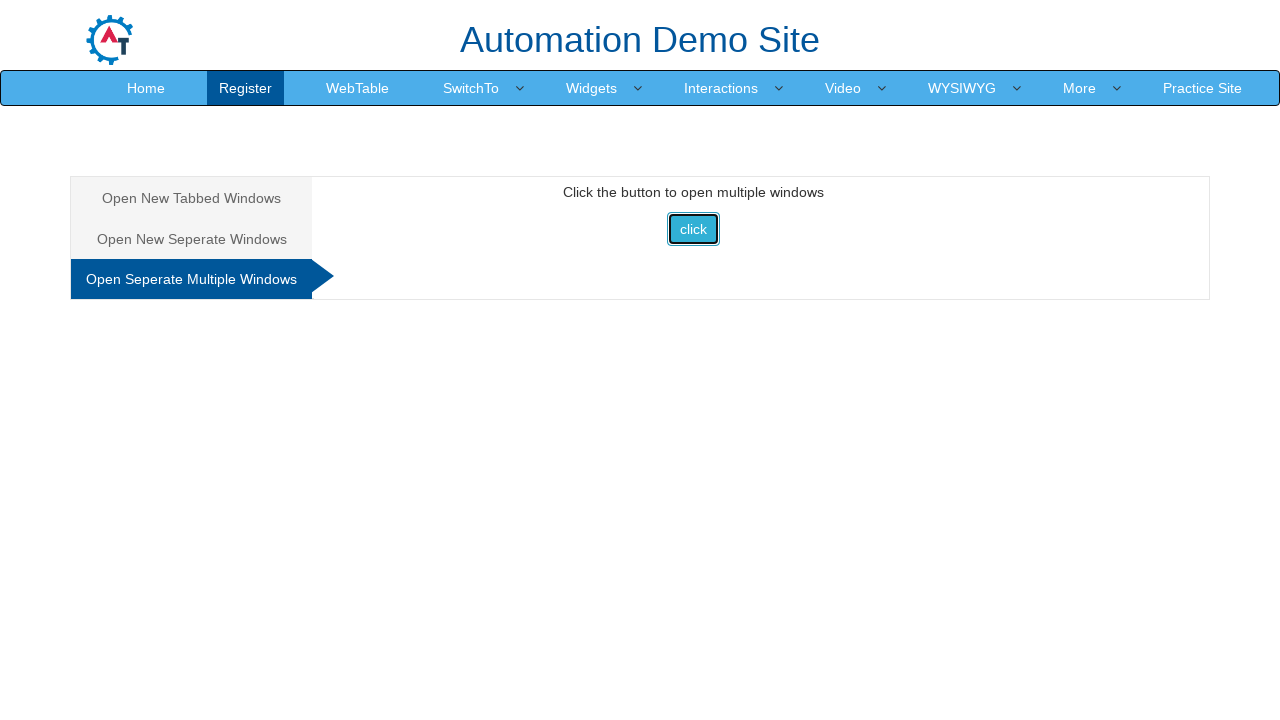

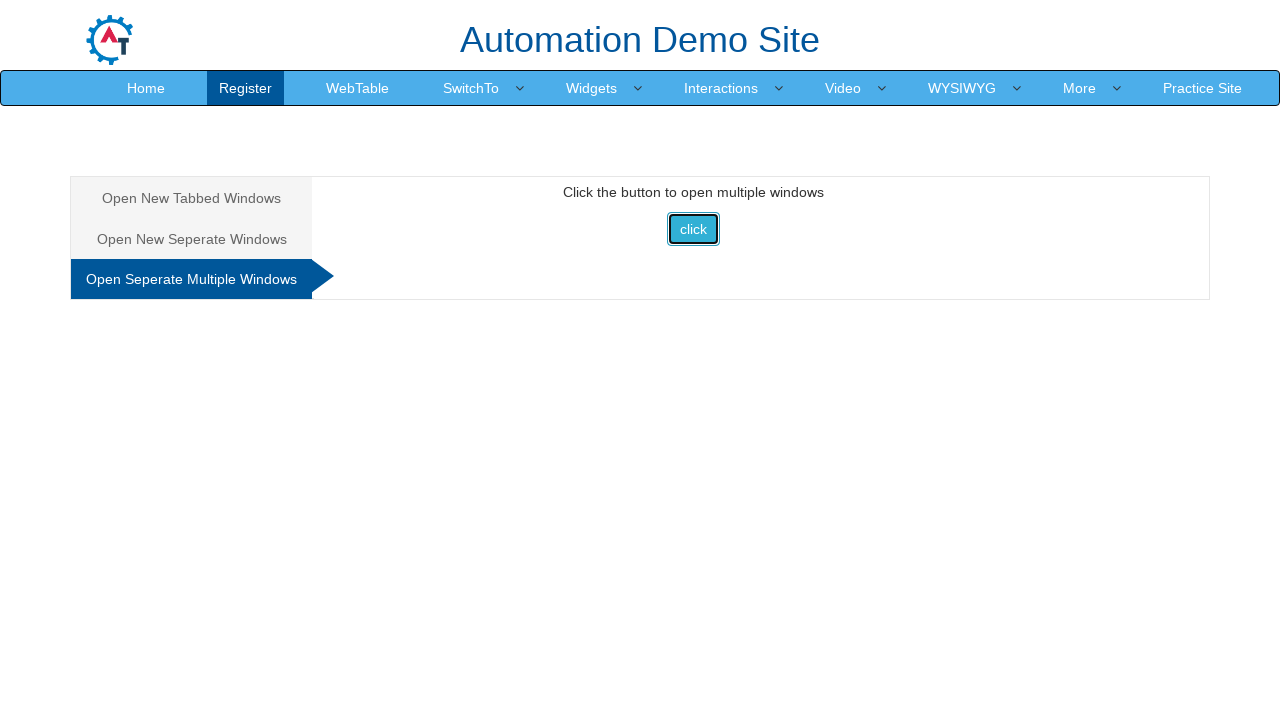